Tests geolocation override functionality by setting a custom geolocation (Paris, France coordinates), clicking a button to get coordinates, and waiting for the coordinates to be displayed.

Starting URL: https://bonigarcia.dev/selenium-webdriver-java/geolocation.html

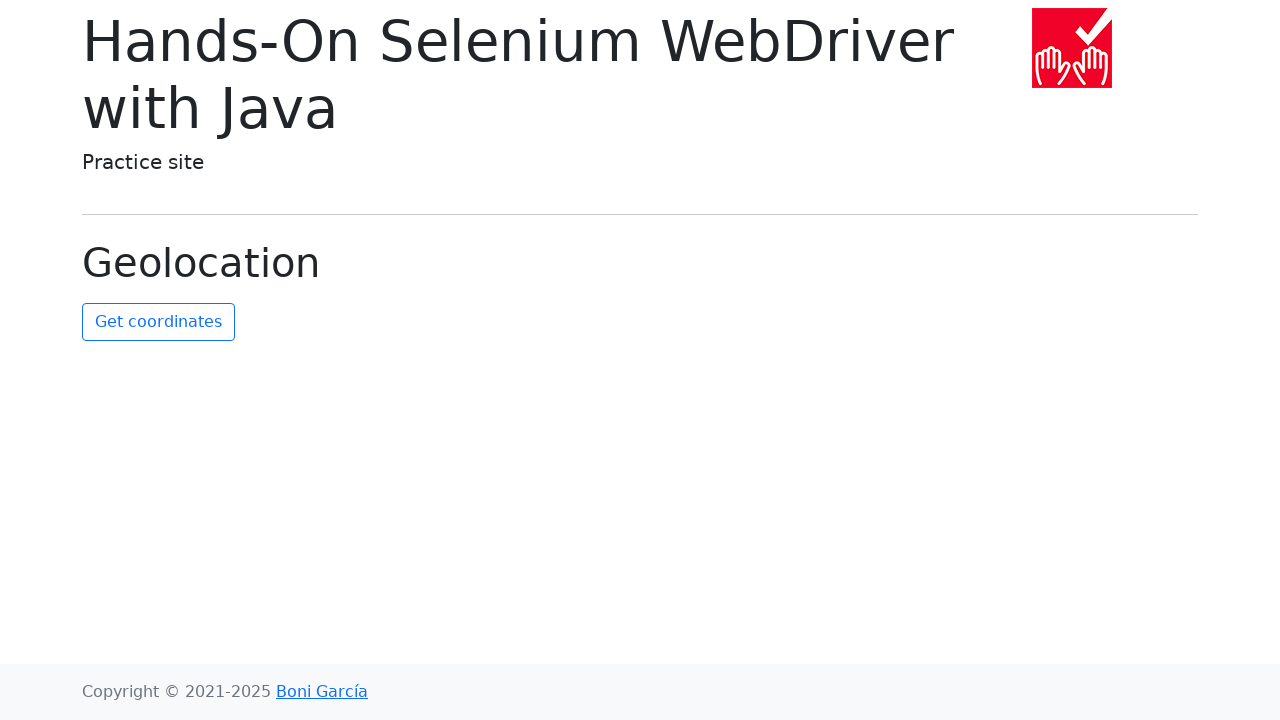

Granted geolocation permission to browser context
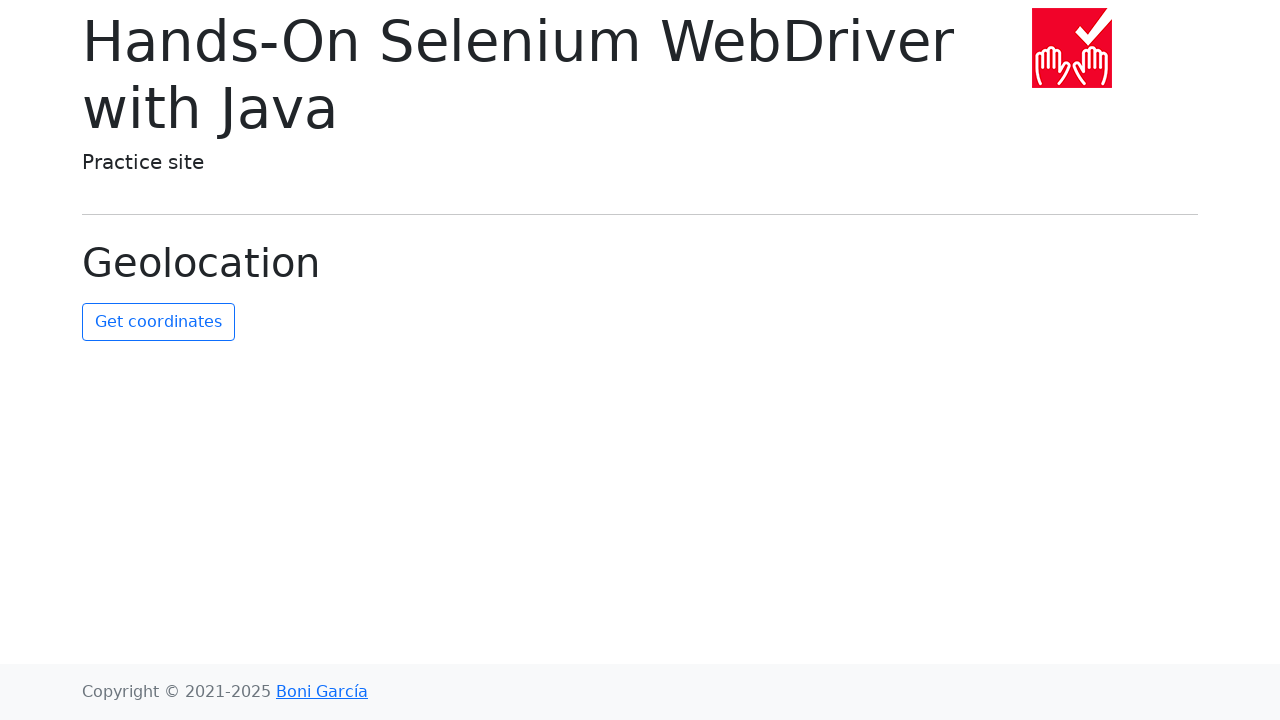

Set geolocation override to Paris, France (Eiffel Tower coordinates)
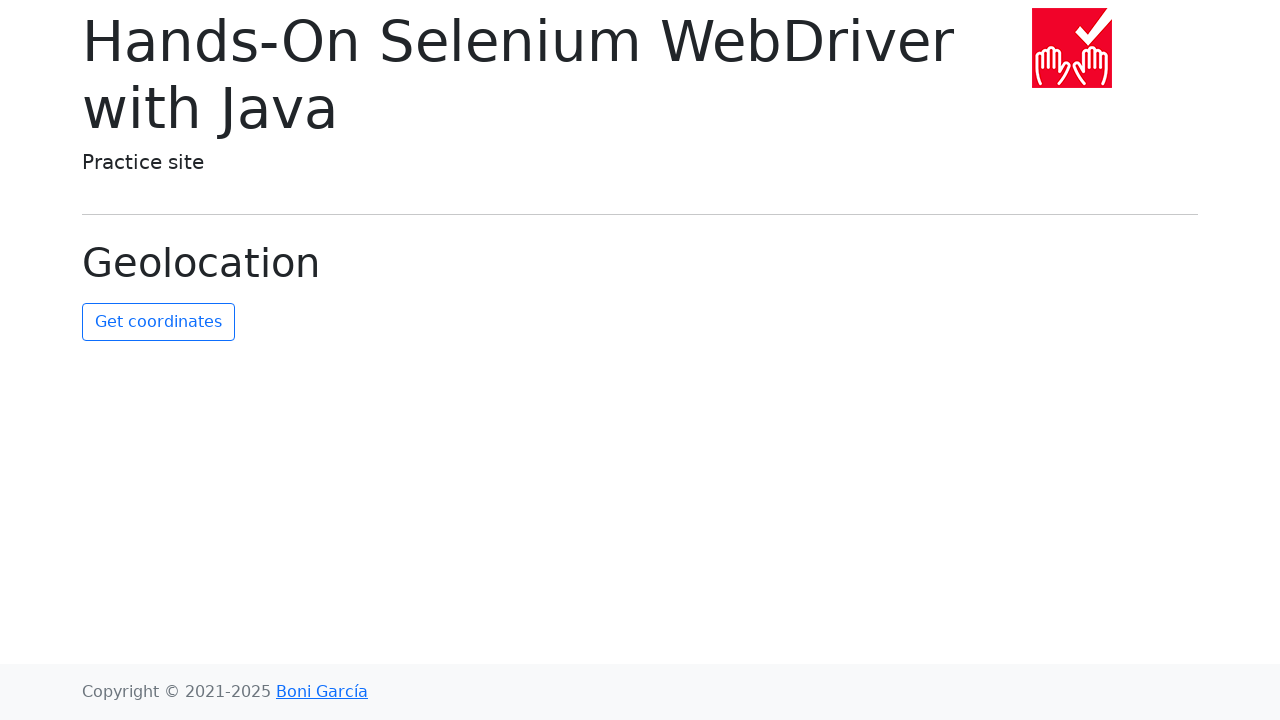

Reloaded page to apply geolocation settings
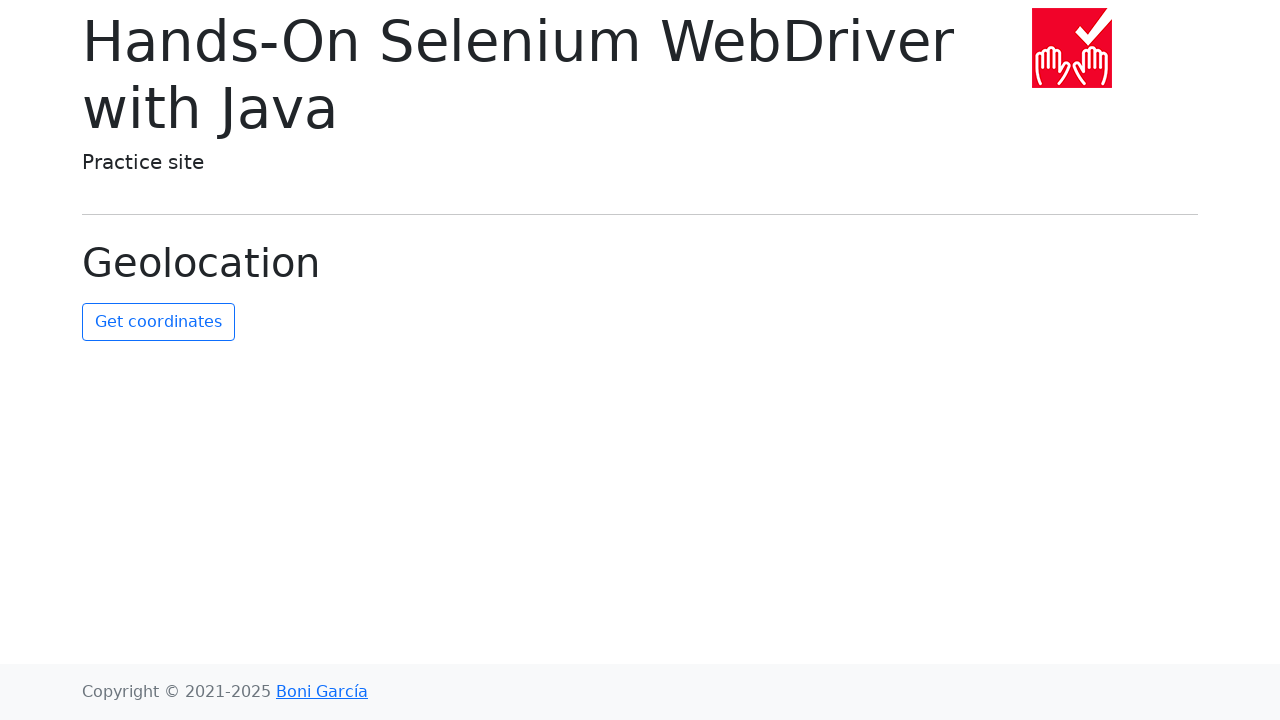

Clicked 'Get Coordinates' button at (158, 322) on #get-coordinates
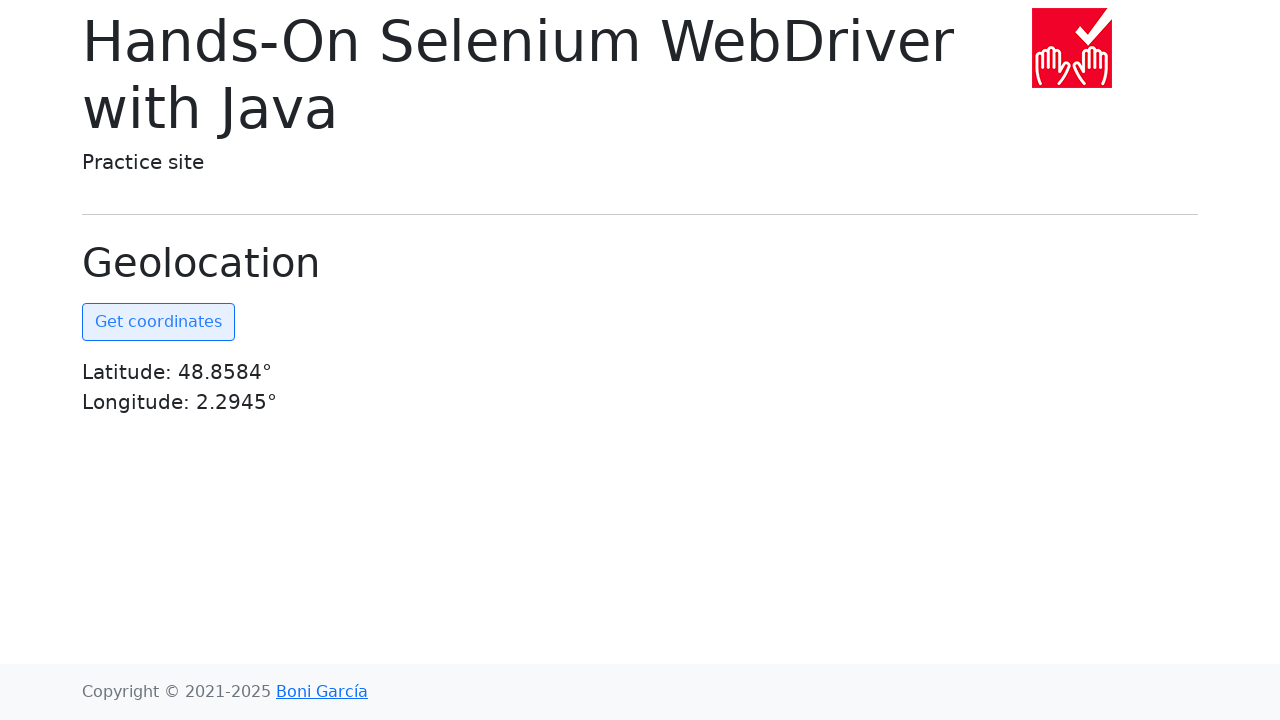

Coordinates element became visible with geolocation data
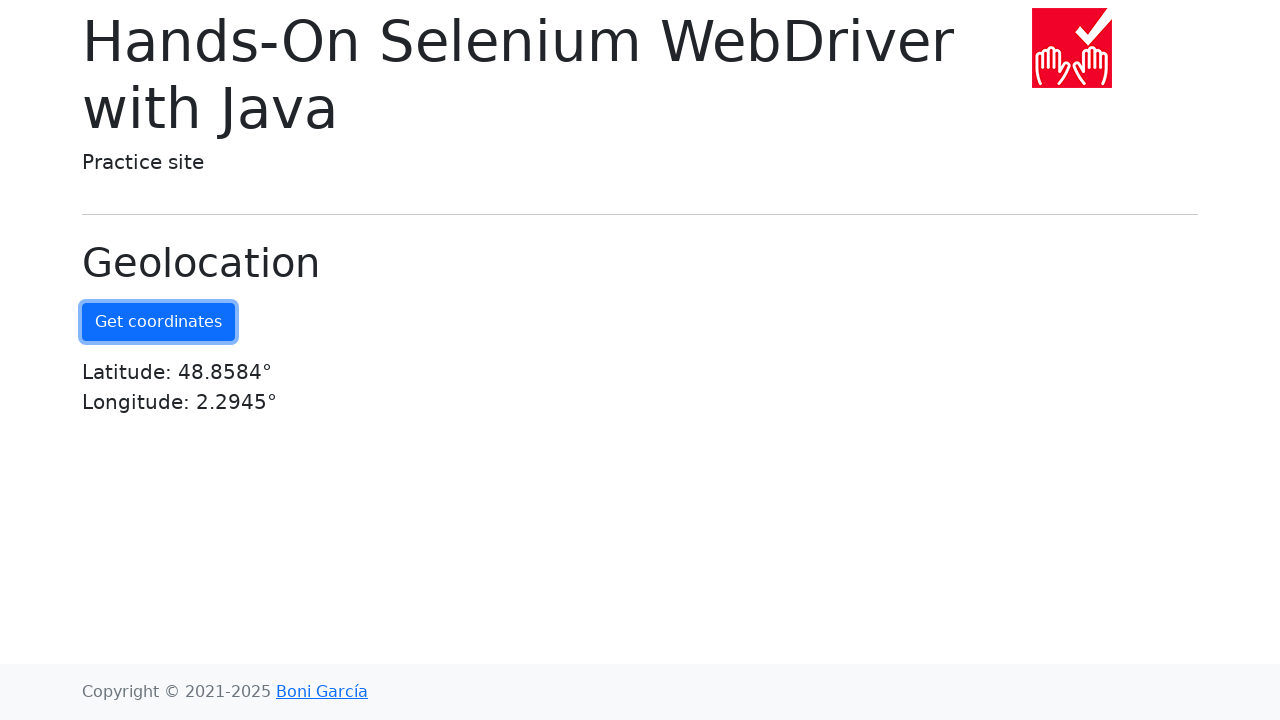

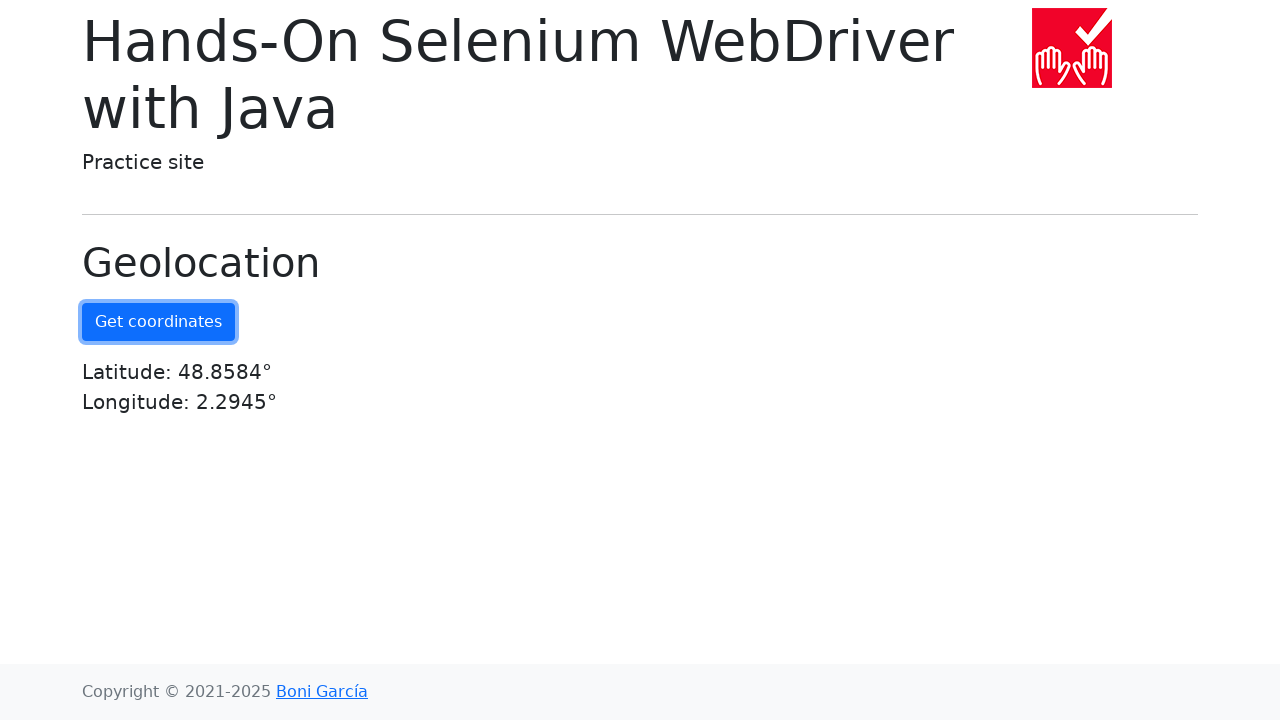